Tests XPath union locator functionality by navigating to the academy homepage and clicking on either a Login or Signin link using a union selector

Starting URL: https://academy.naveenautomationlabs.com/

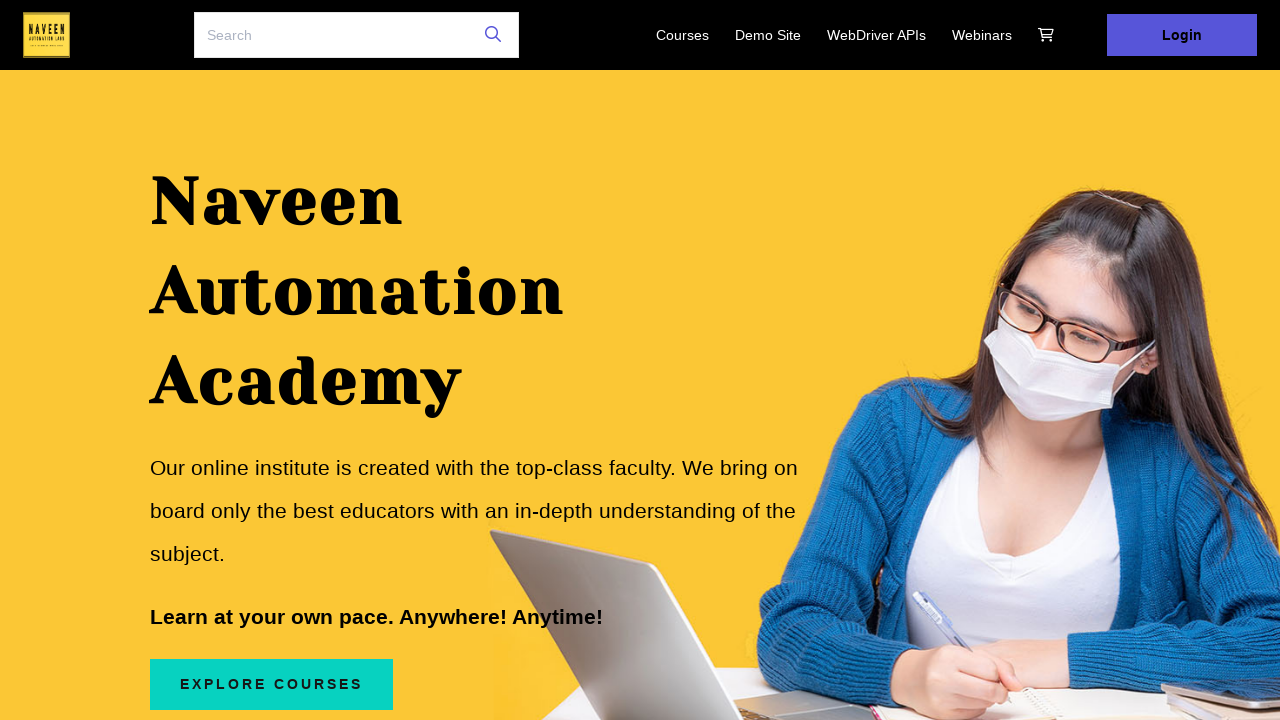

Navigated to academy homepage
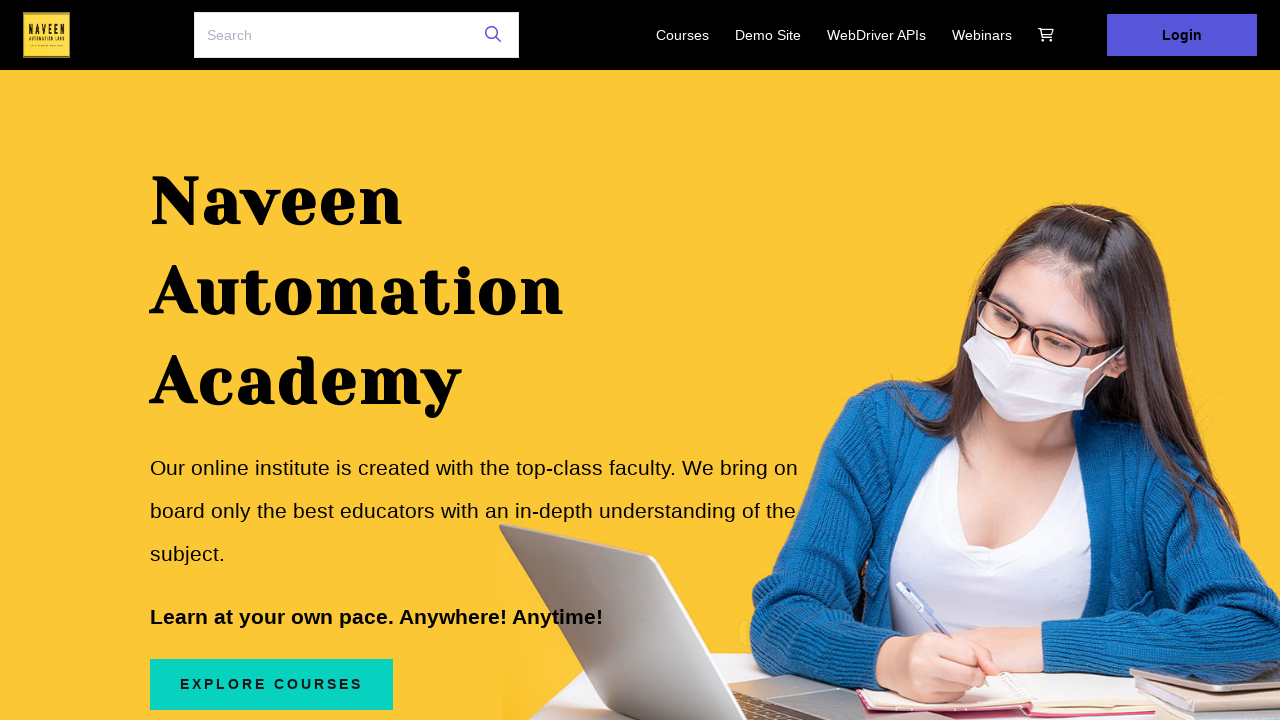

Clicked Login or Signin link using XPath union selector at (1182, 35) on xpath=//a[text()='Login'] | //a[text()='Signin']
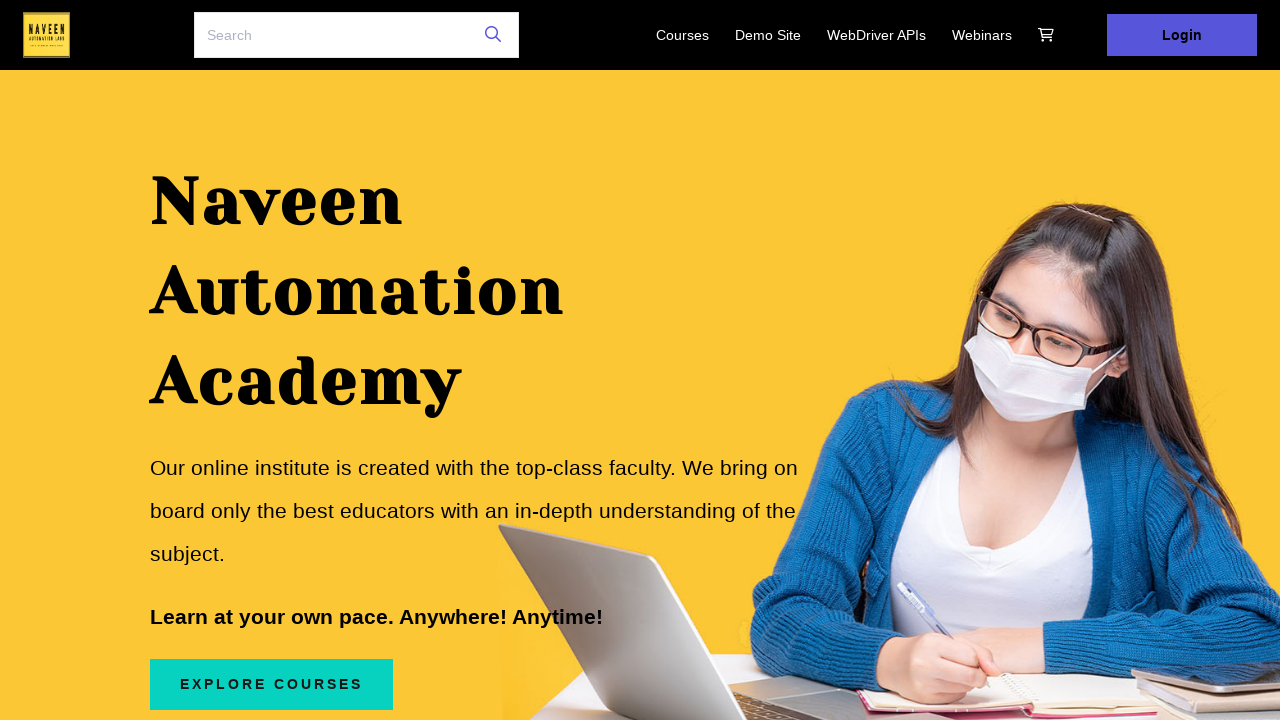

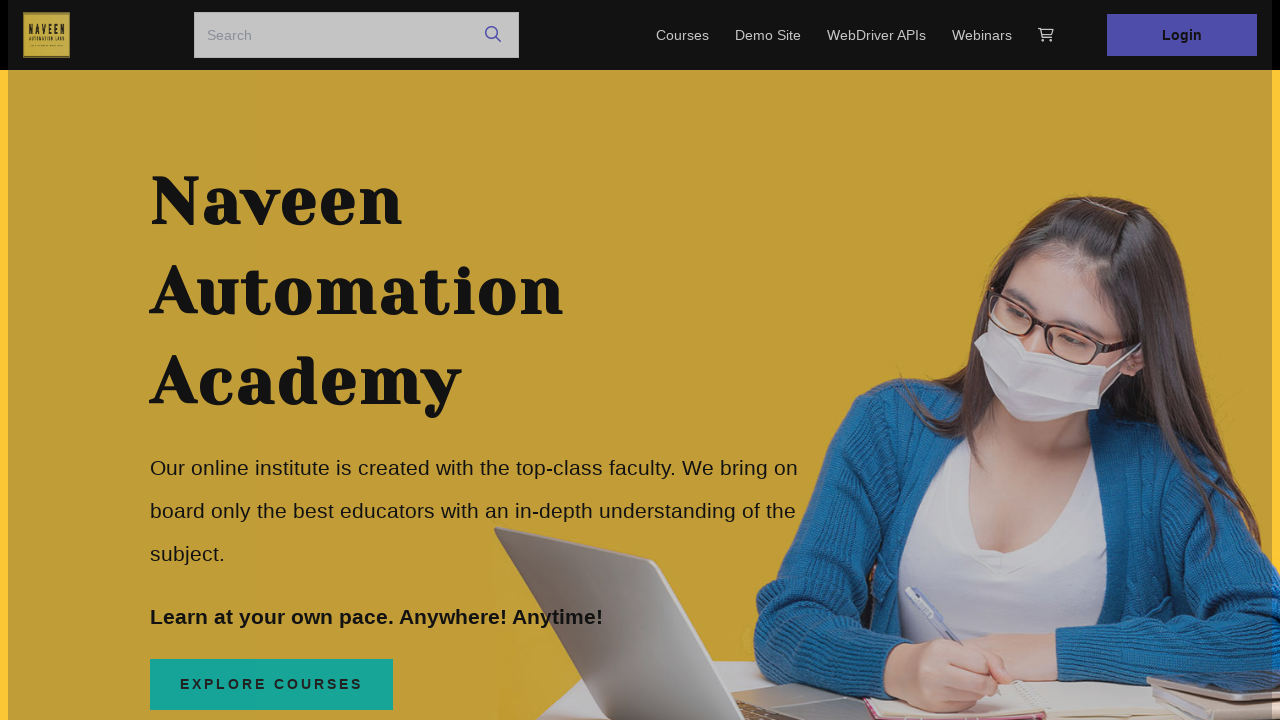